Tests color picker by using JavaScript to change the color value to red.

Starting URL: https://bonigarcia.dev/selenium-webdriver-java/web-form.html

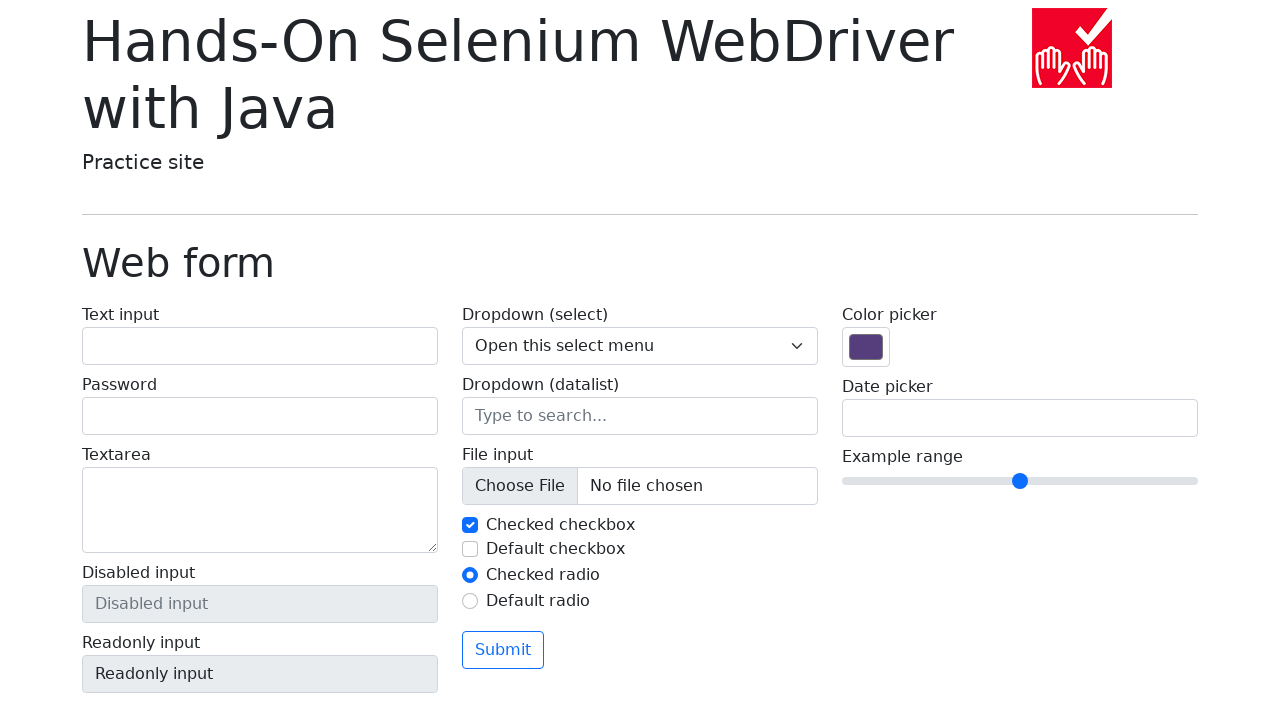

Located color picker input element
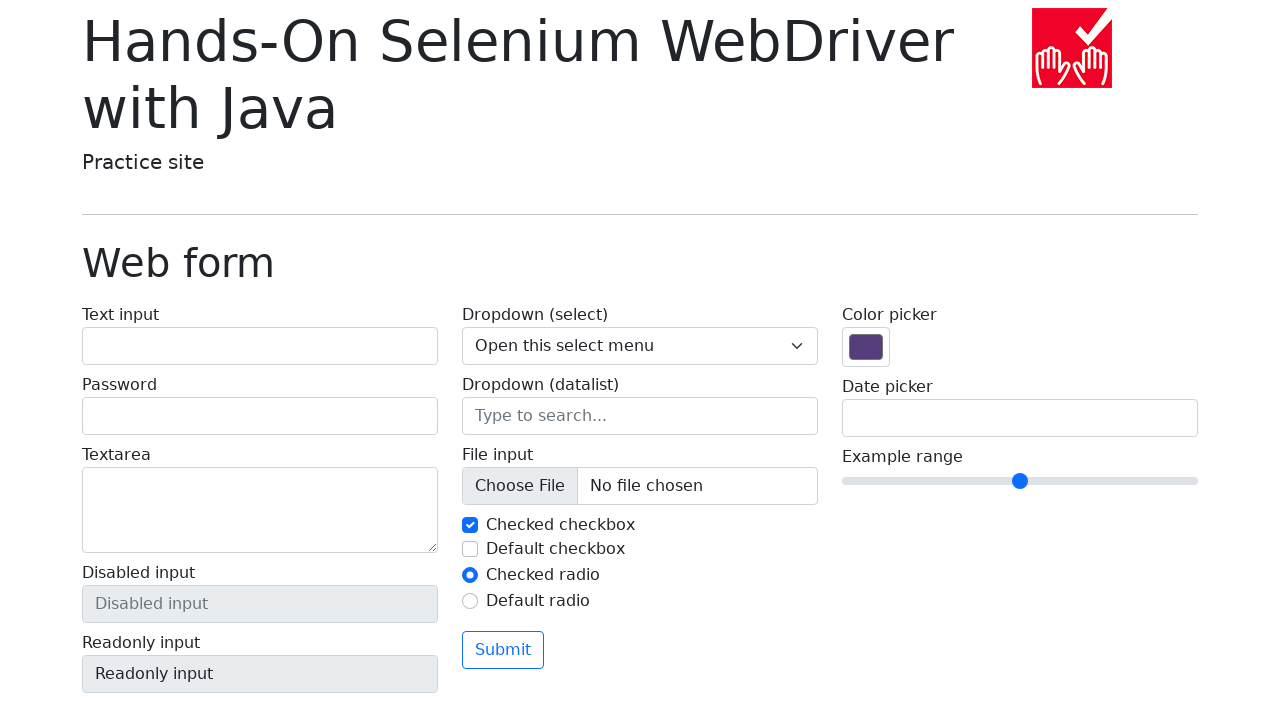

Changed color picker value to red (#ff0000) using JavaScript
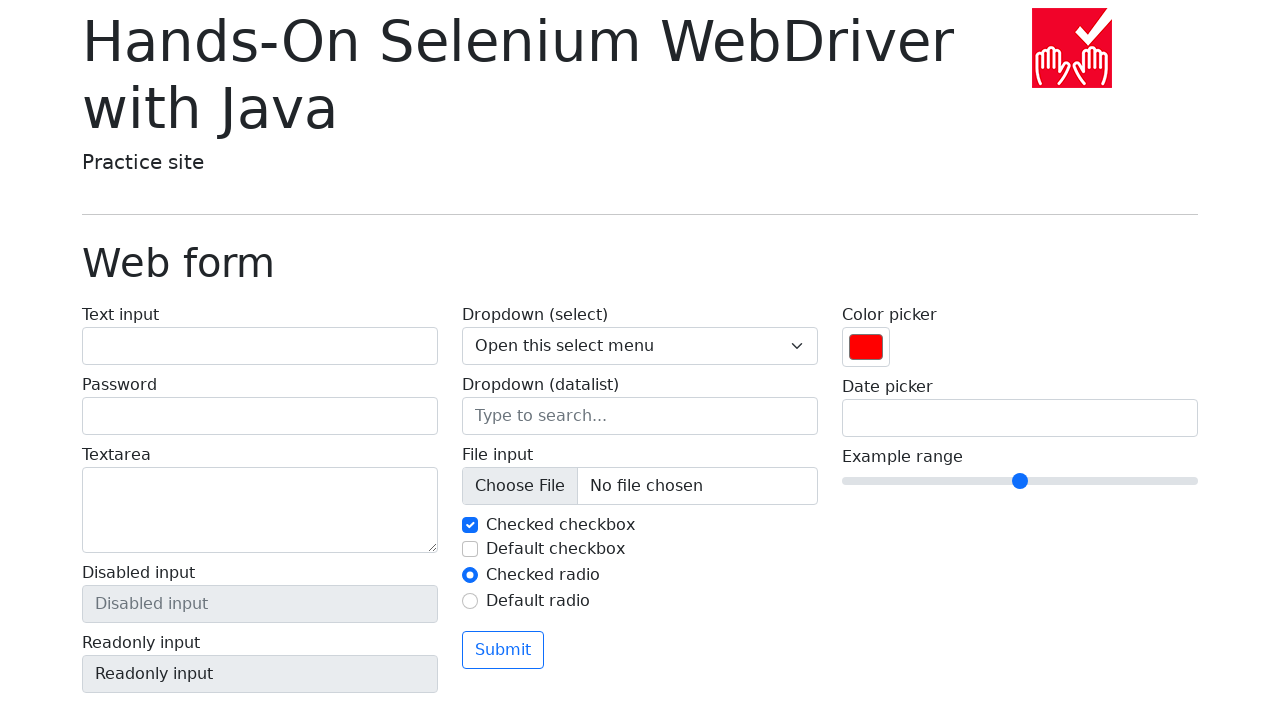

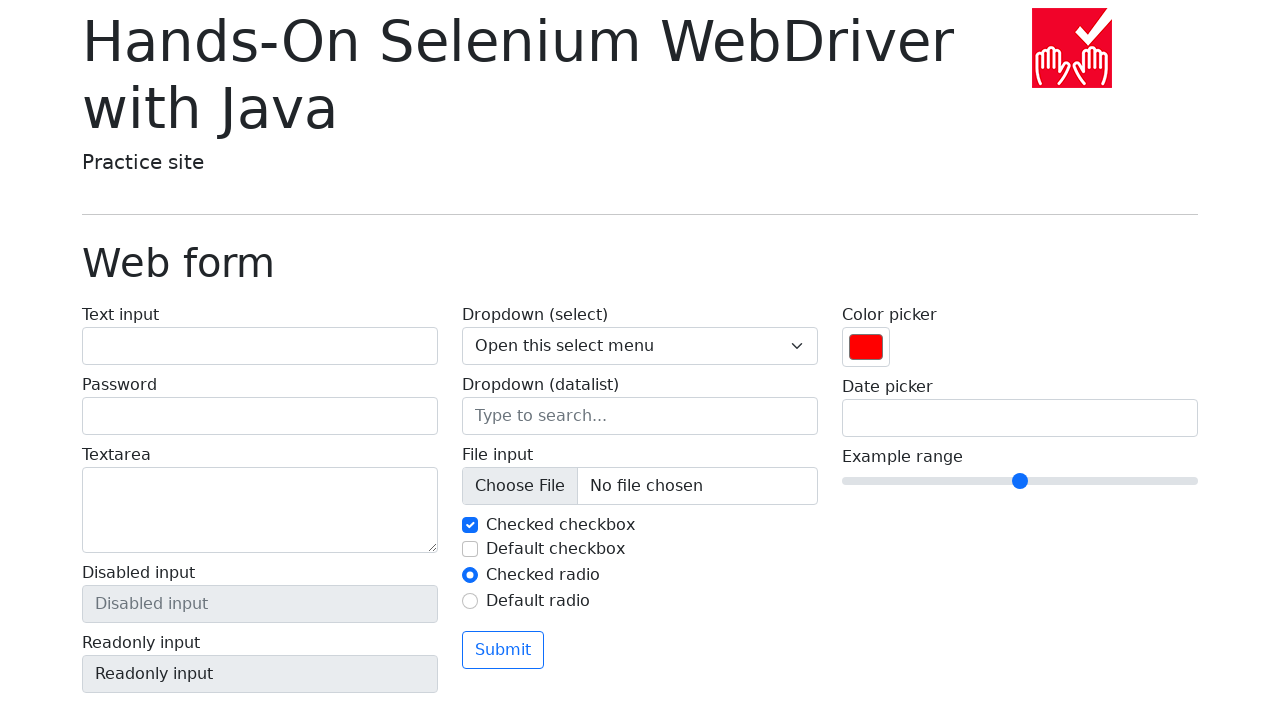